Tests a simple button click interaction on a wait demonstration page, clicking a verify button and checking that a success message appears.

Starting URL: http://suninjuly.github.io/wait1.html

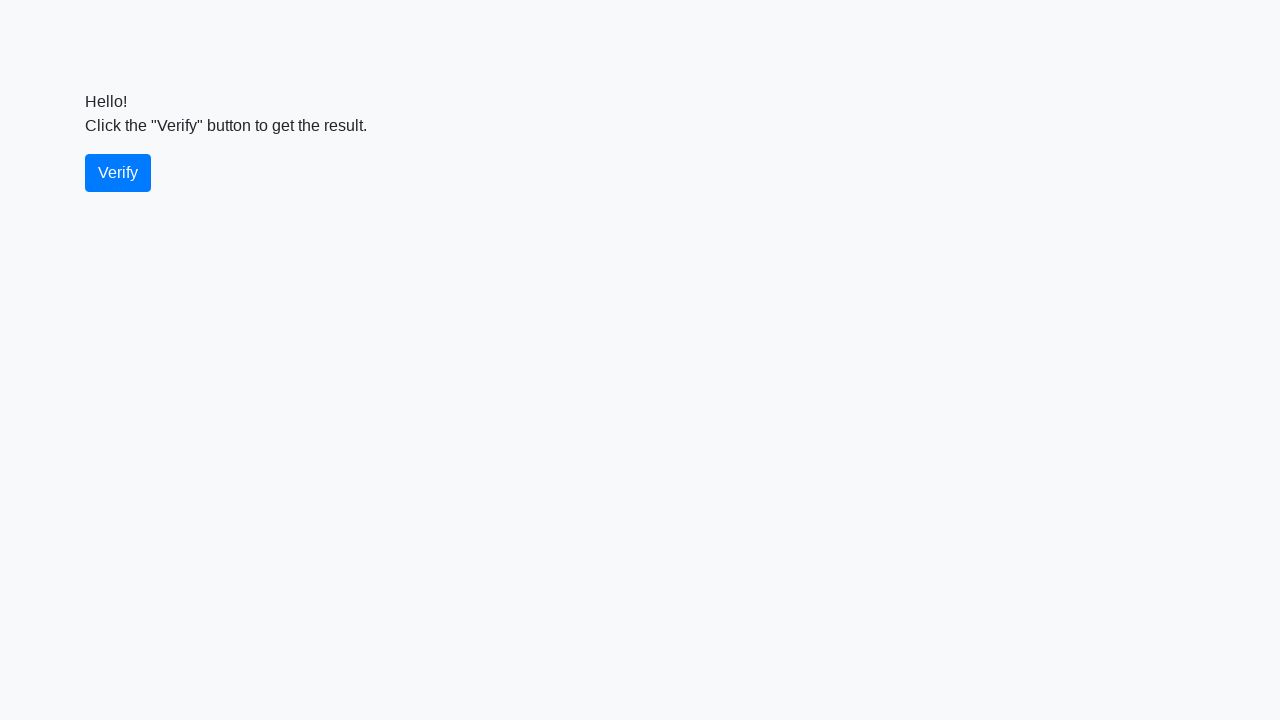

Navigated to wait demonstration page
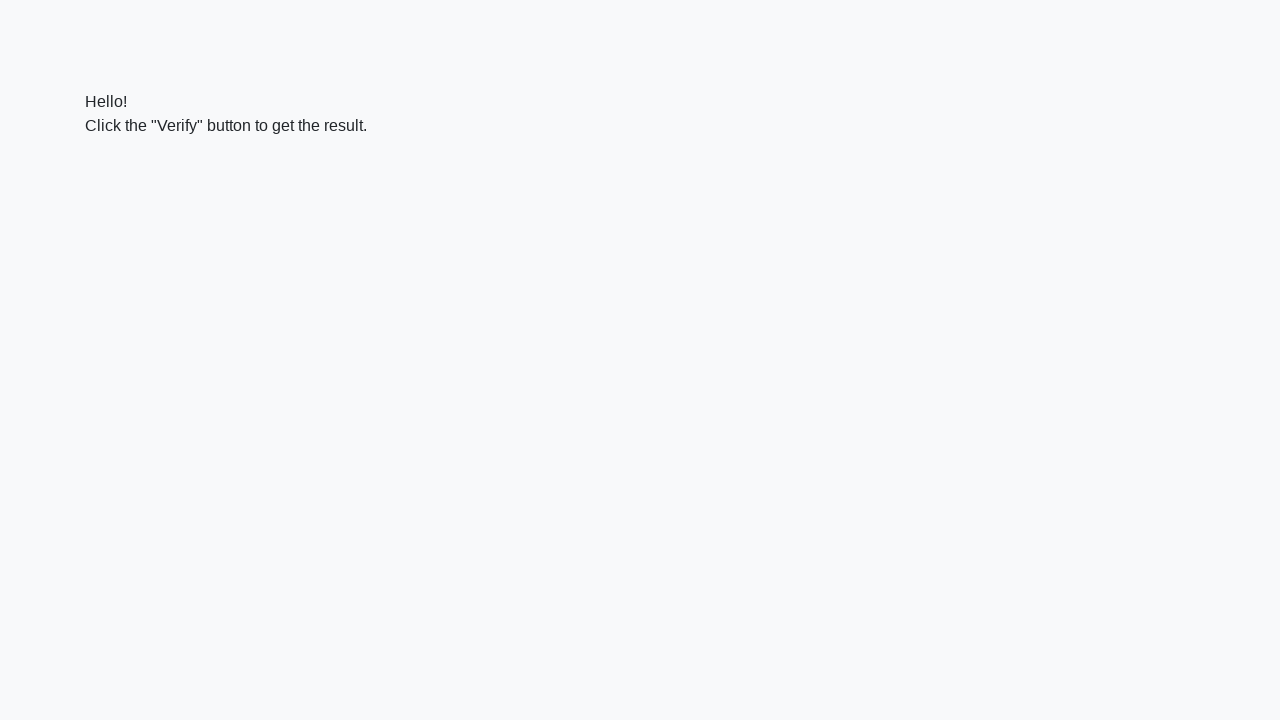

Clicked the verify button at (118, 173) on #verify
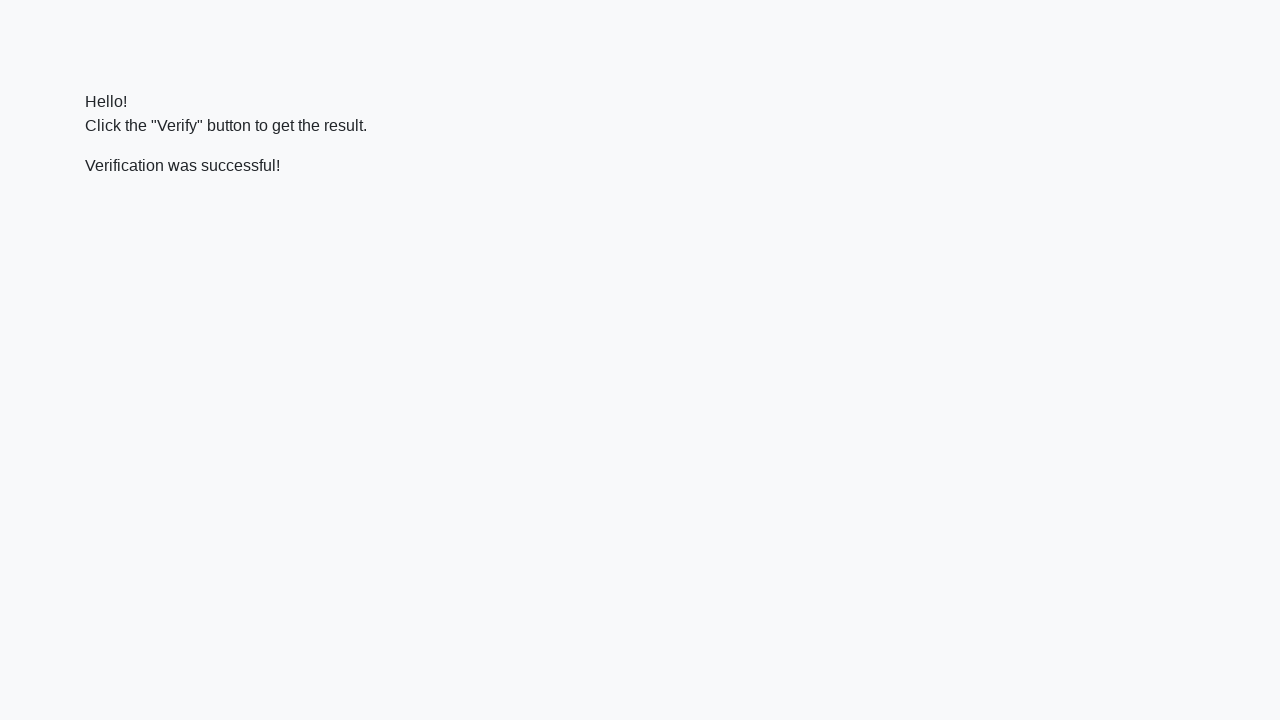

Success message appeared and became visible
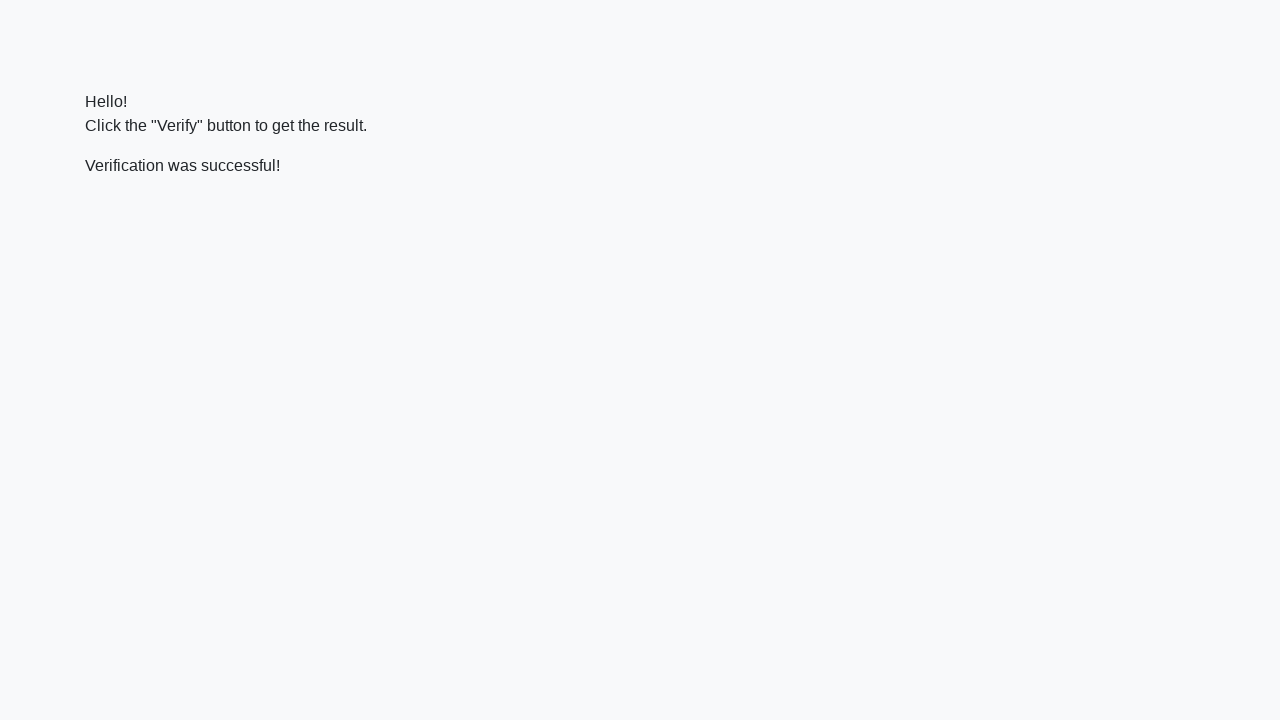

Verified that success message contains 'successful'
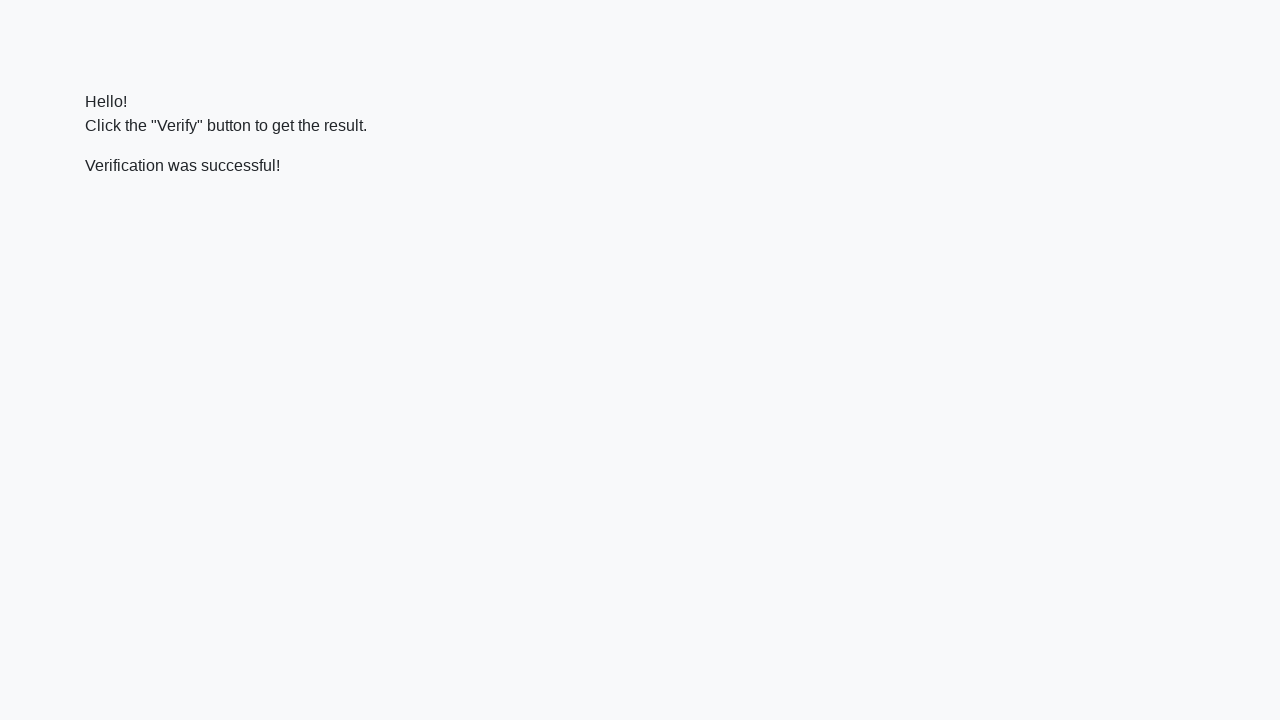

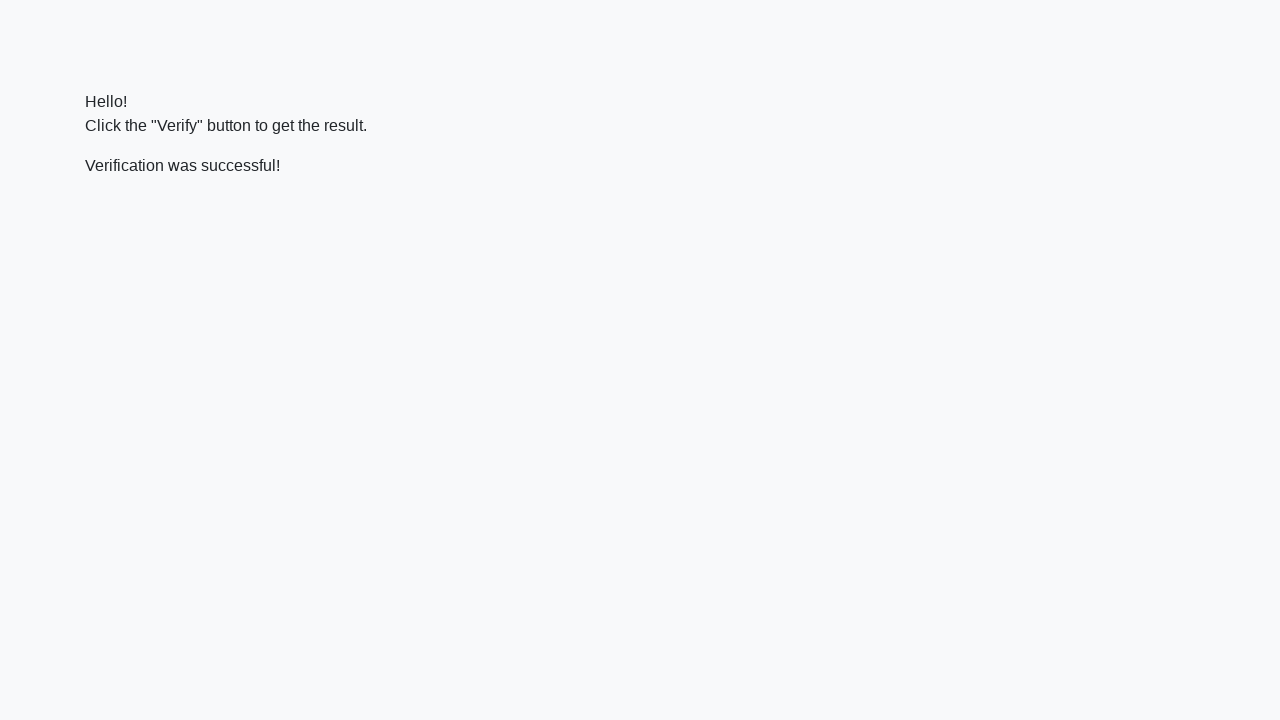